Fills out a text box form on DemoQA with random names and addresses, submits the form, and repeats this process 3 times

Starting URL: https://demoqa.com/text-box

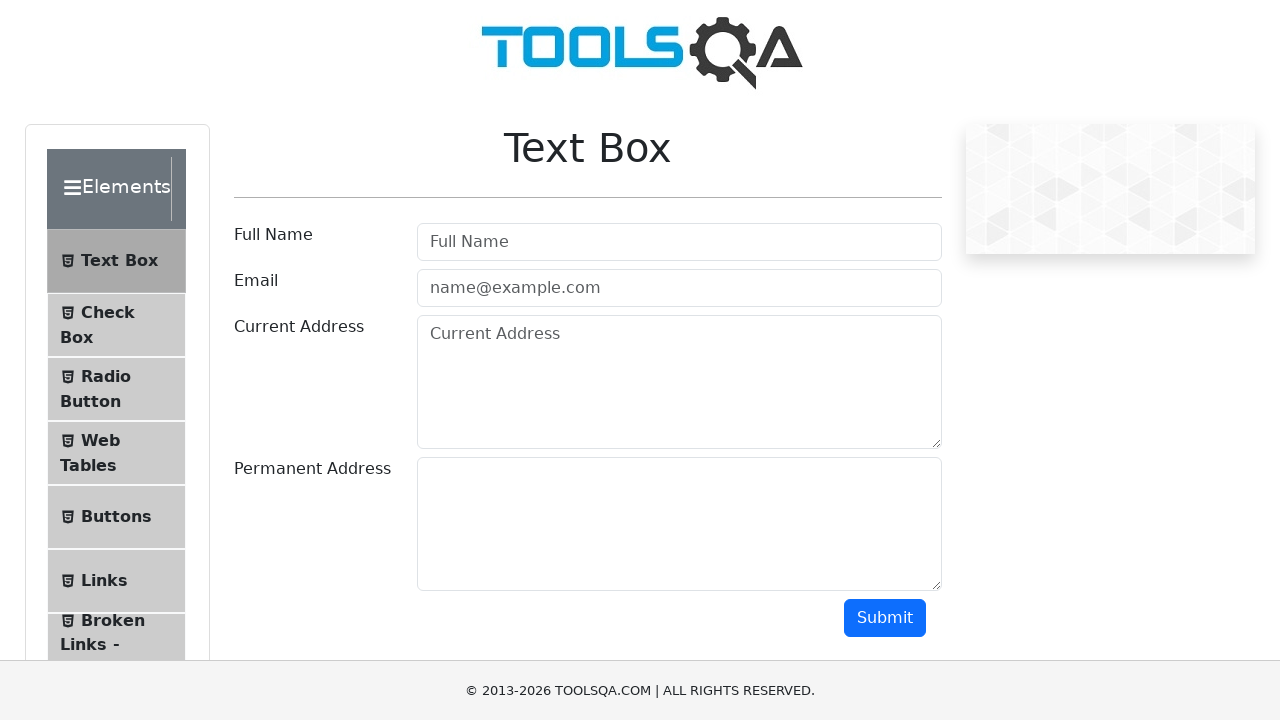

Filled Full Name field with 'Rodrigo' on #userName
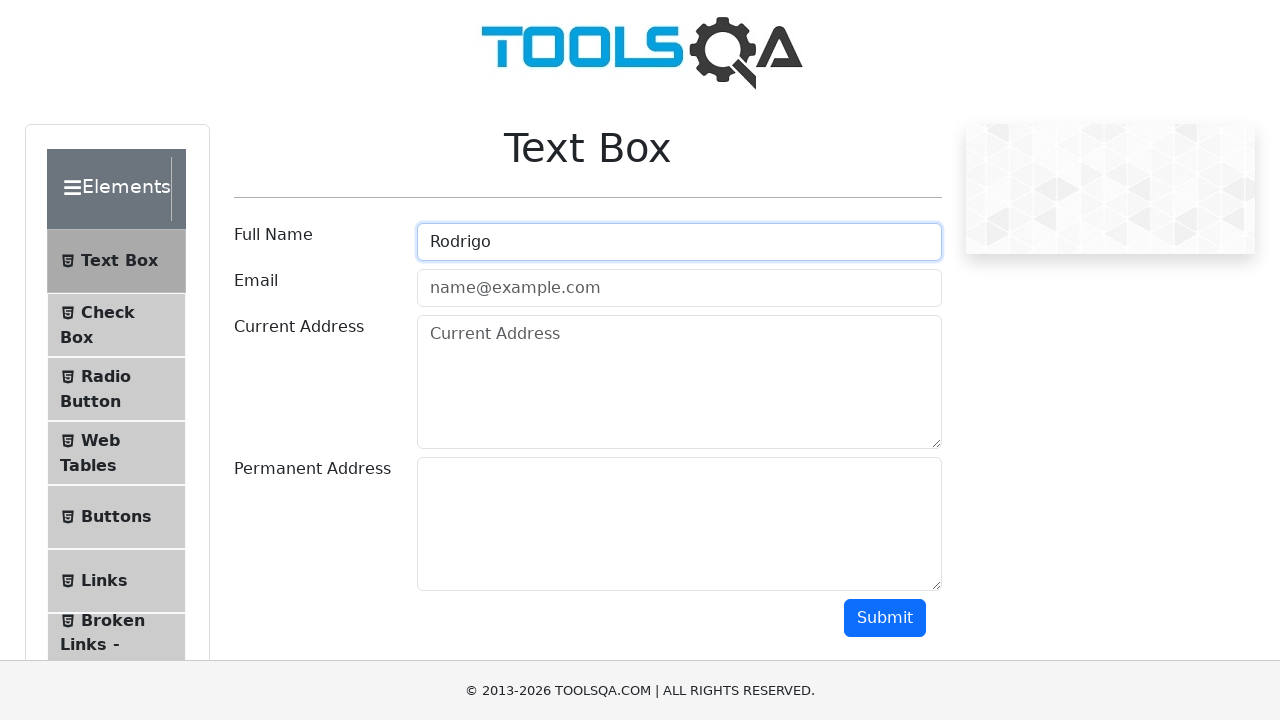

Filled Email field with 'Rodrigo@gmail.com' on #userEmail
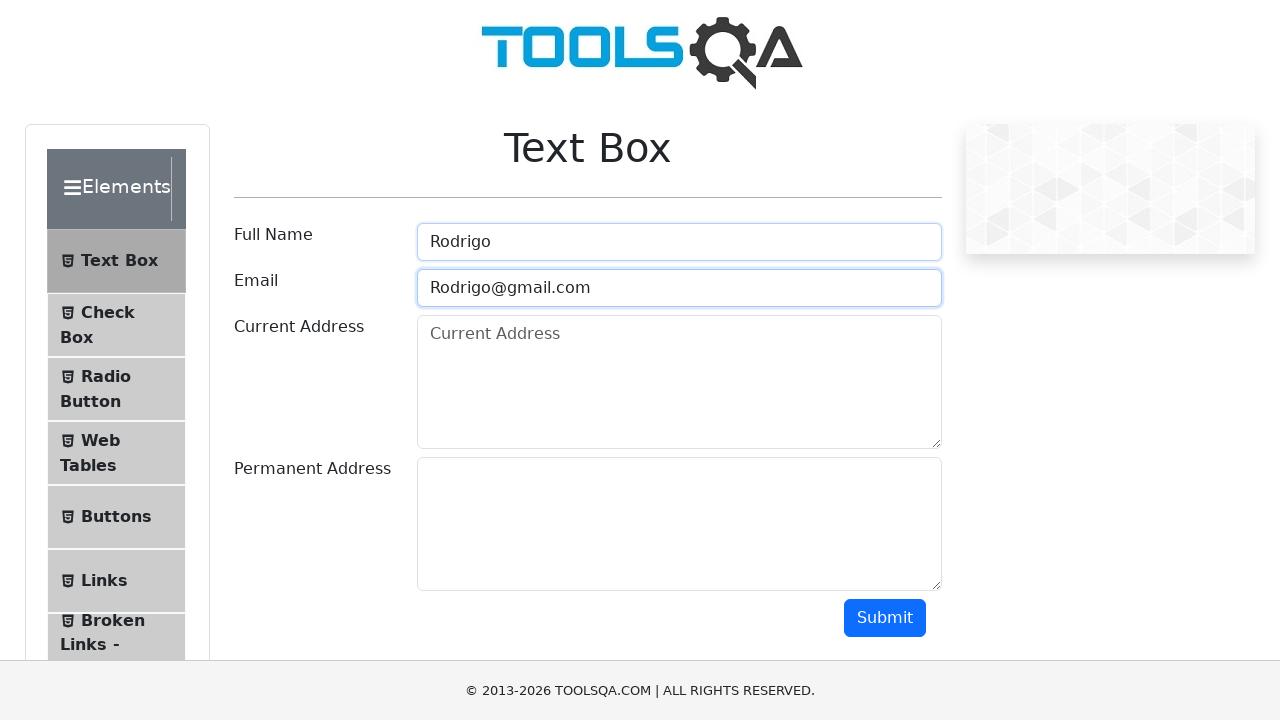

Filled Current Address field with 'Pasaje San Luis712' on #currentAddress
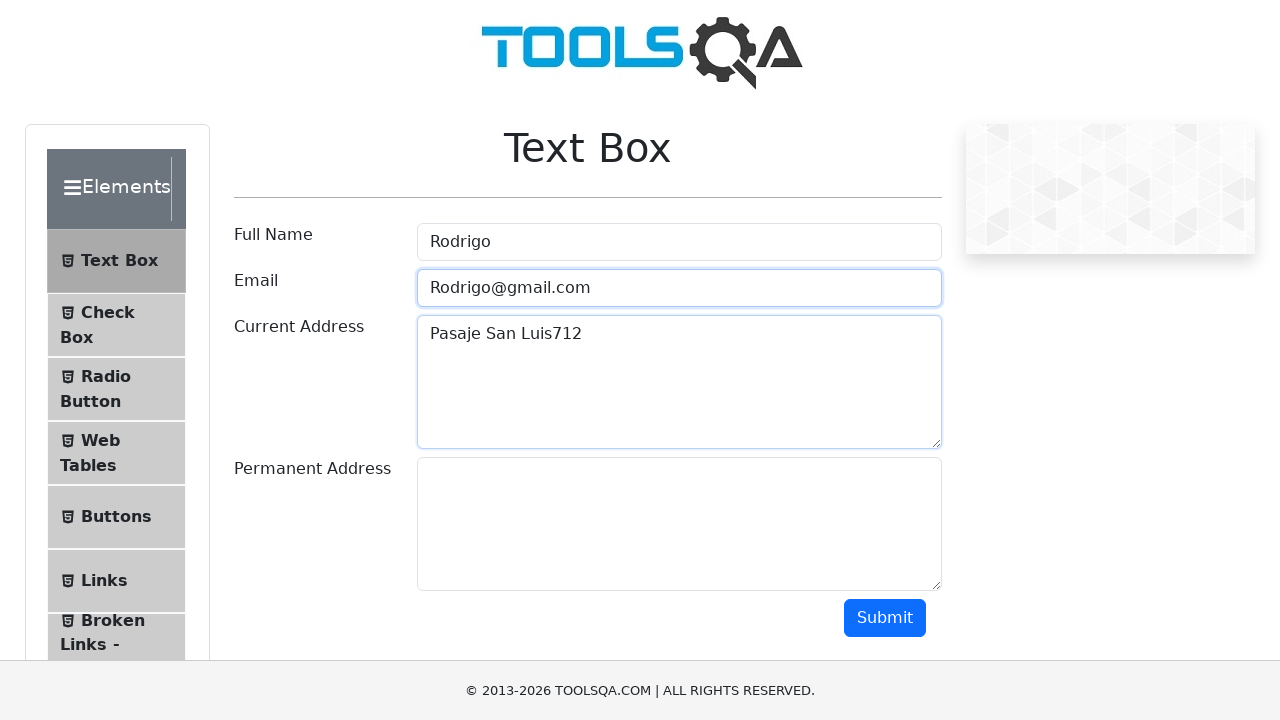

Filled Permanent Address field with 'Bario Terminal Casa712' on #permanentAddress
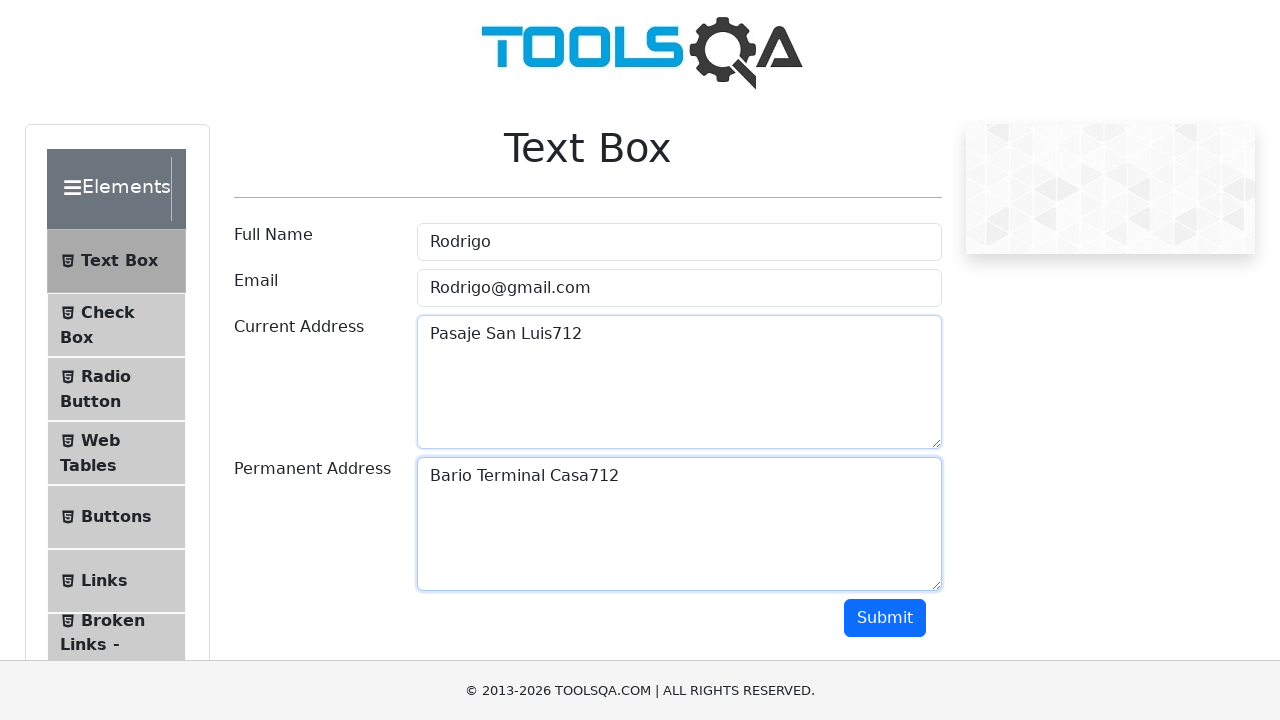

Scrolled to Submit button
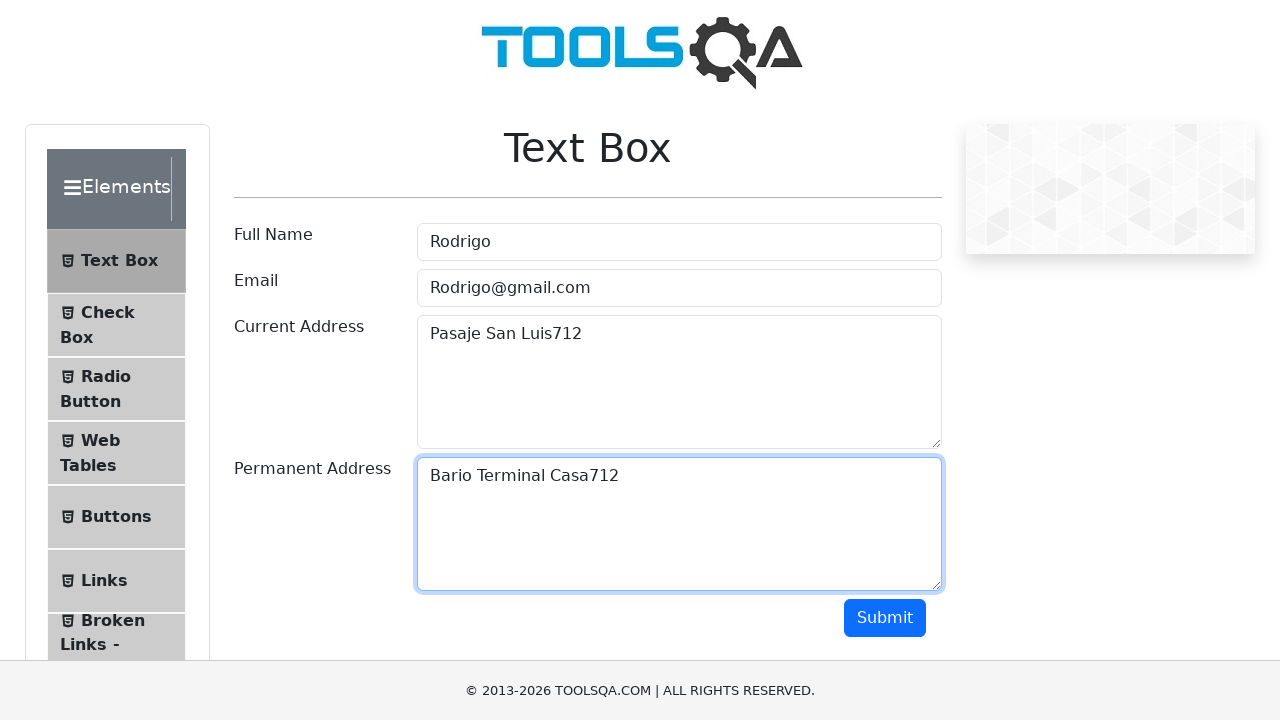

Clicked Submit button (iteration 1/3) at (885, 618) on #submit
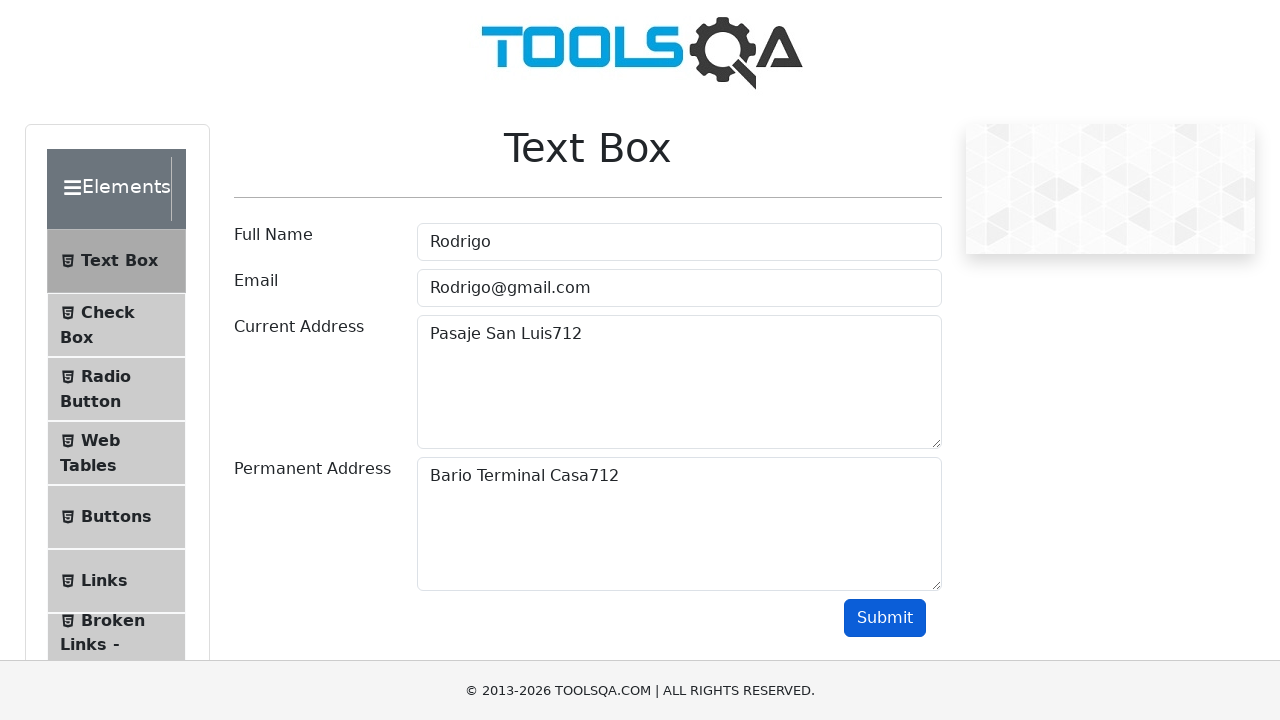

Scrolled back to top of form for next iteration
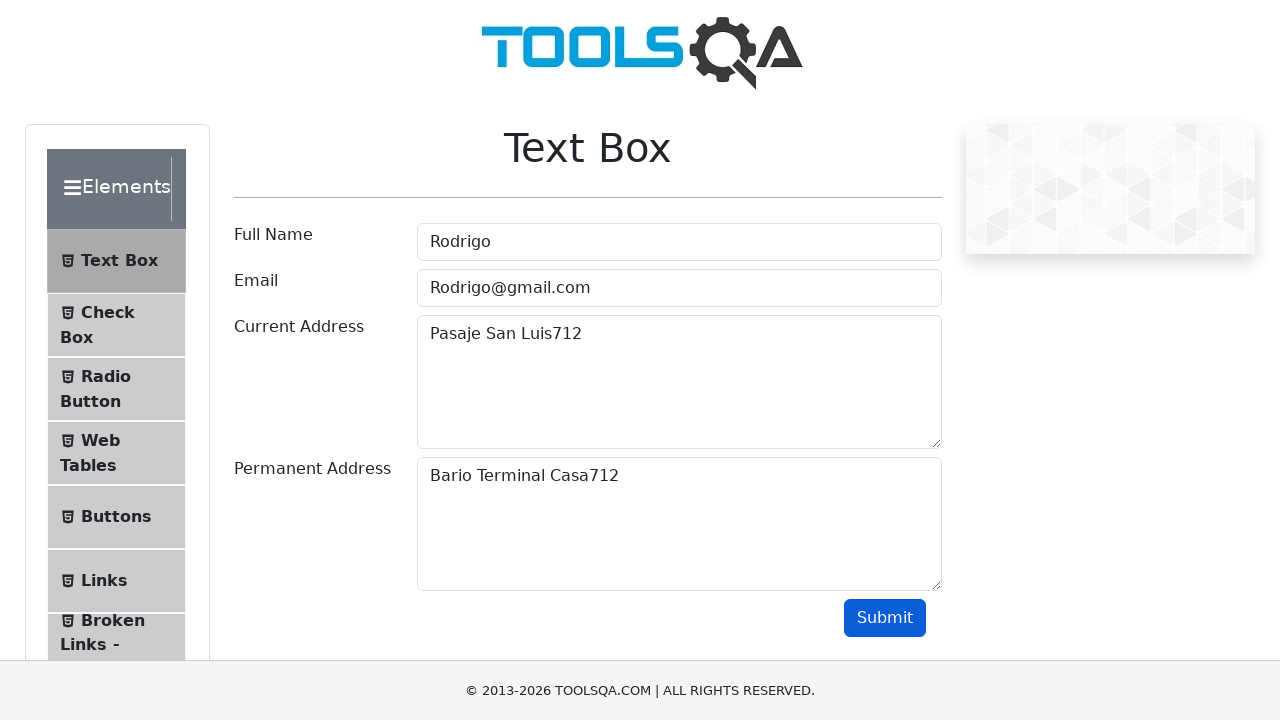

Filled Full Name field with 'Pablo' on #userName
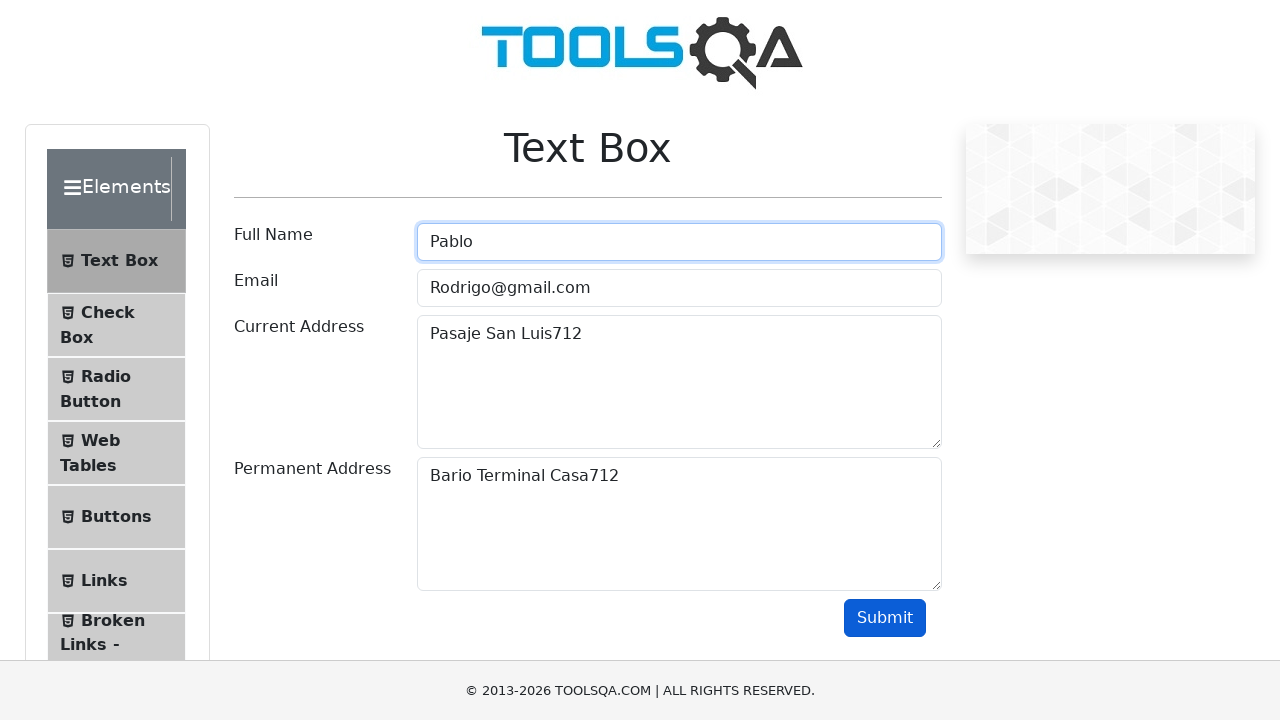

Filled Email field with 'Pablo@gmail.com' on #userEmail
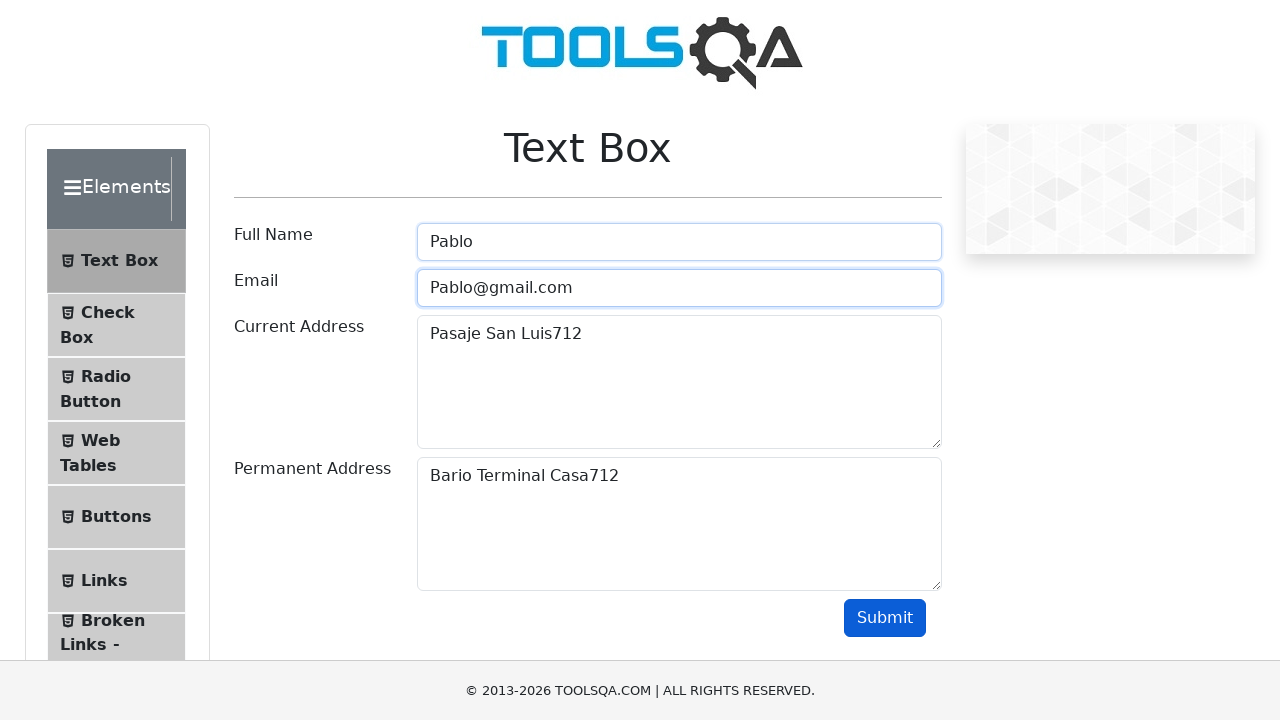

Filled Current Address field with 'Pasaje San Luis892' on #currentAddress
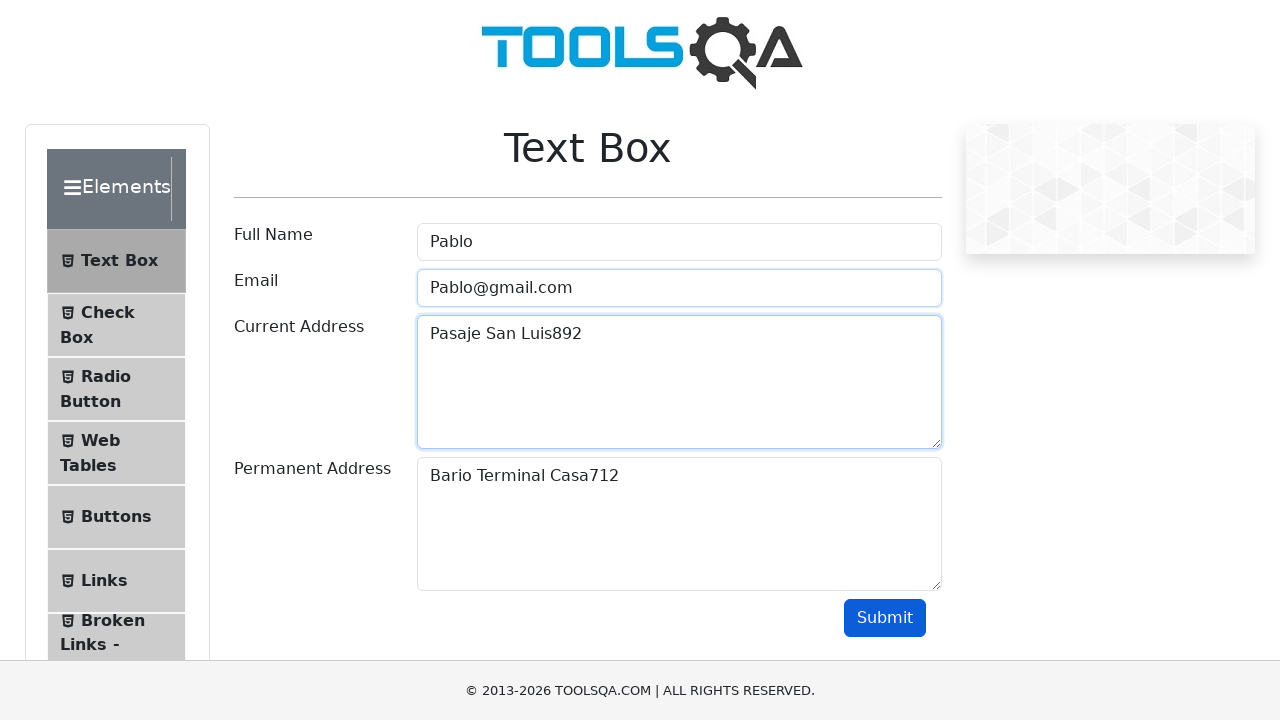

Filled Permanent Address field with 'Bario Terminal Casa892' on #permanentAddress
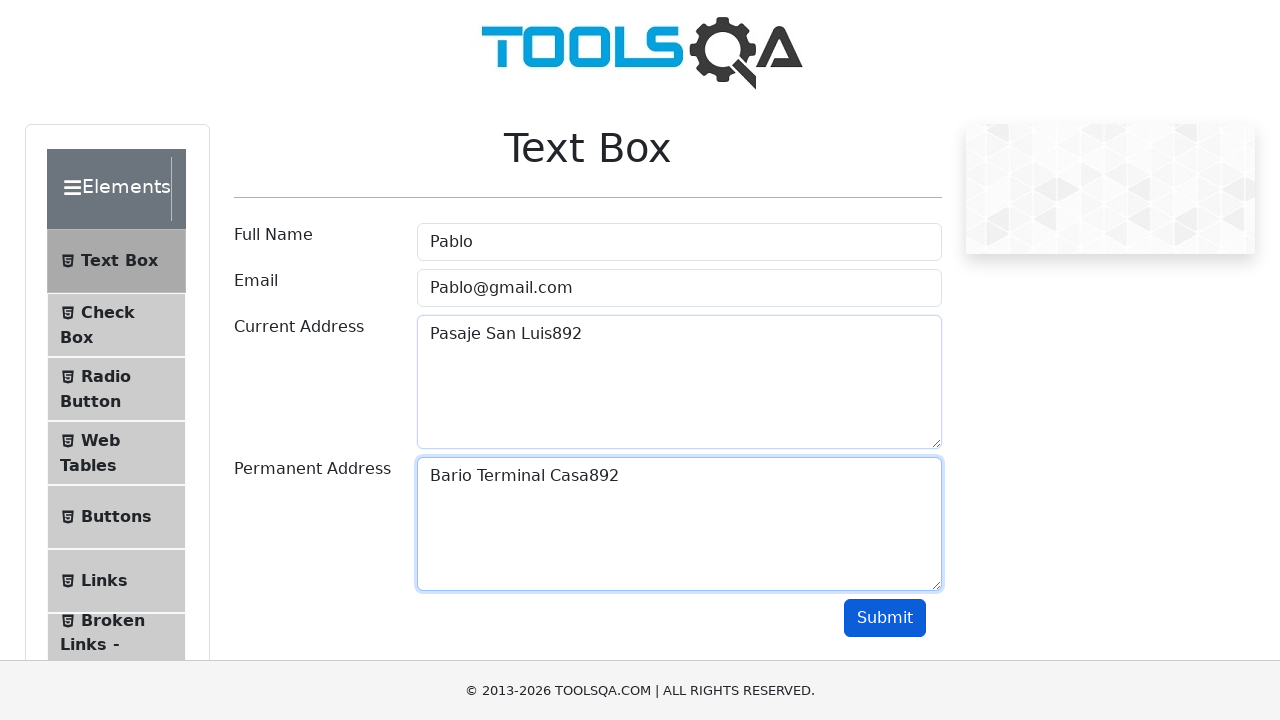

Scrolled to Submit button
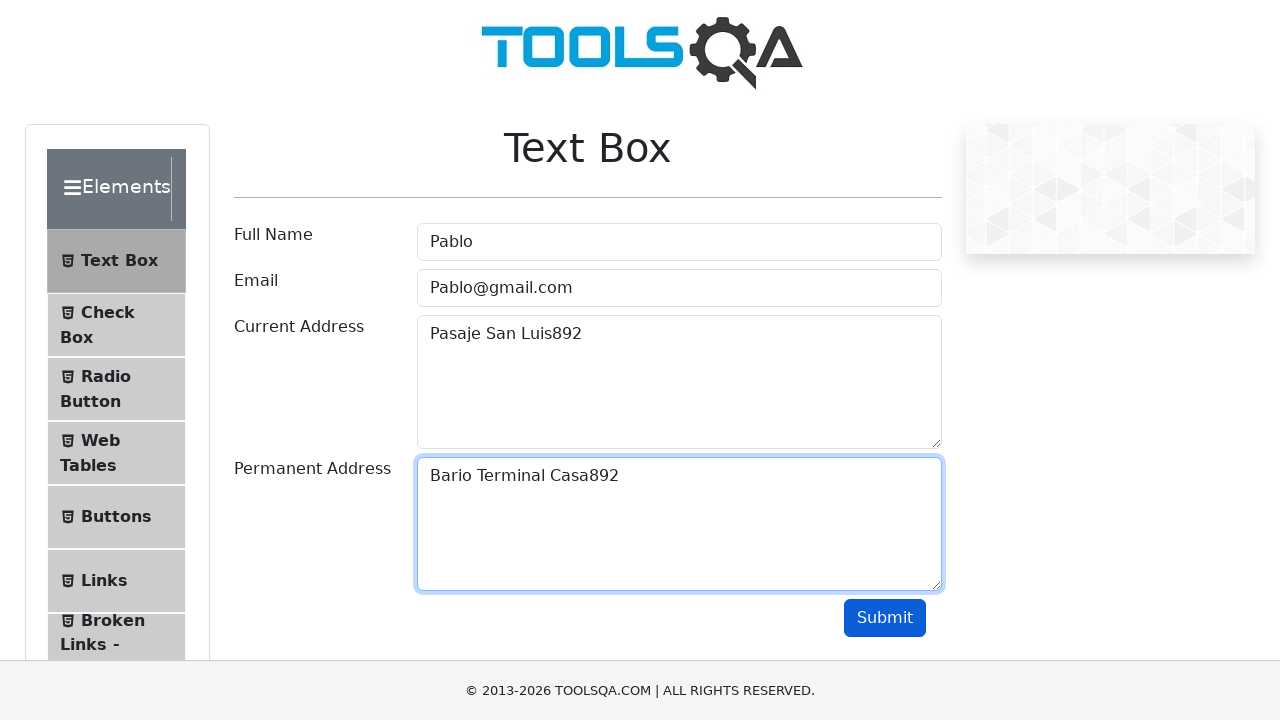

Clicked Submit button (iteration 2/3) at (885, 618) on #submit
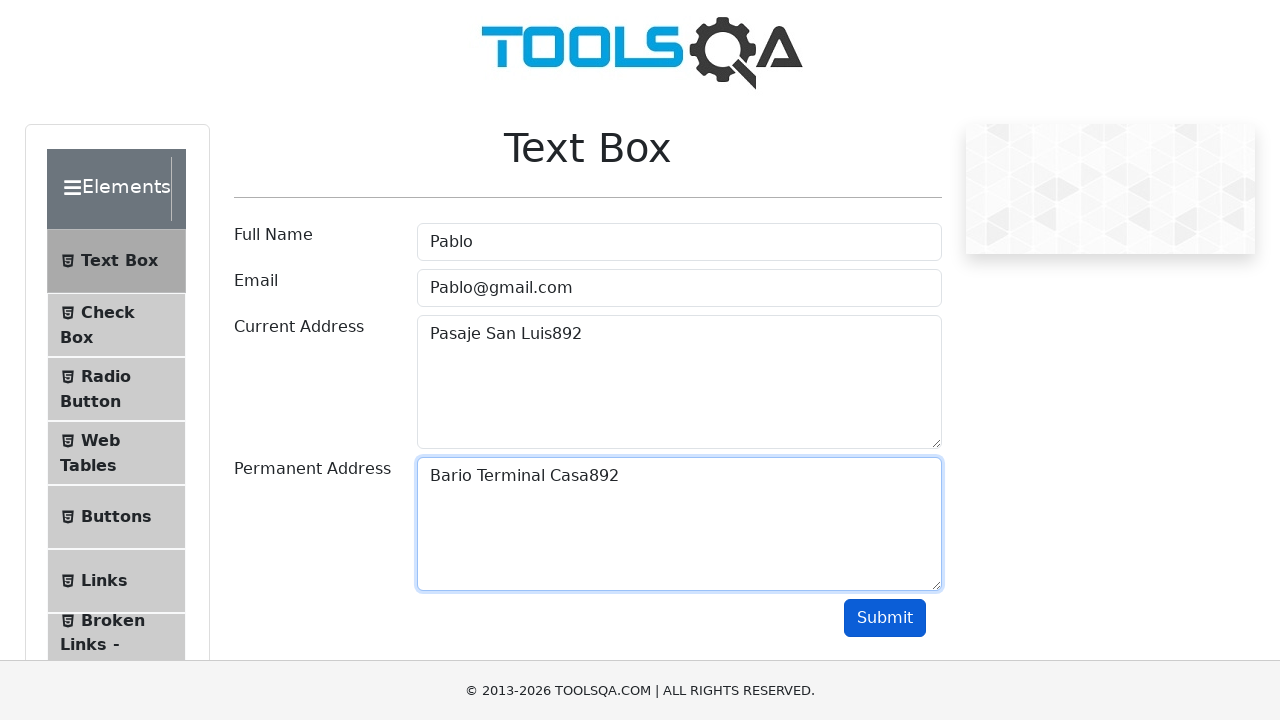

Scrolled back to top of form for next iteration
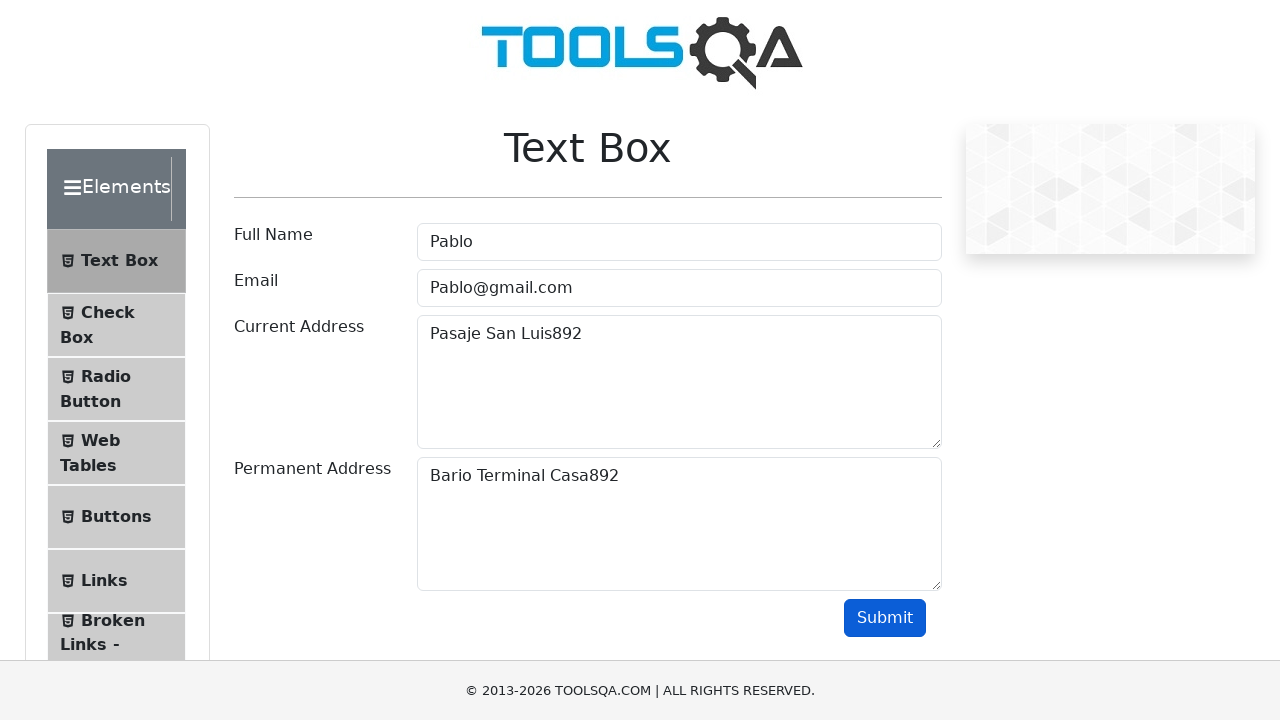

Filled Full Name field with 'Pablo' on #userName
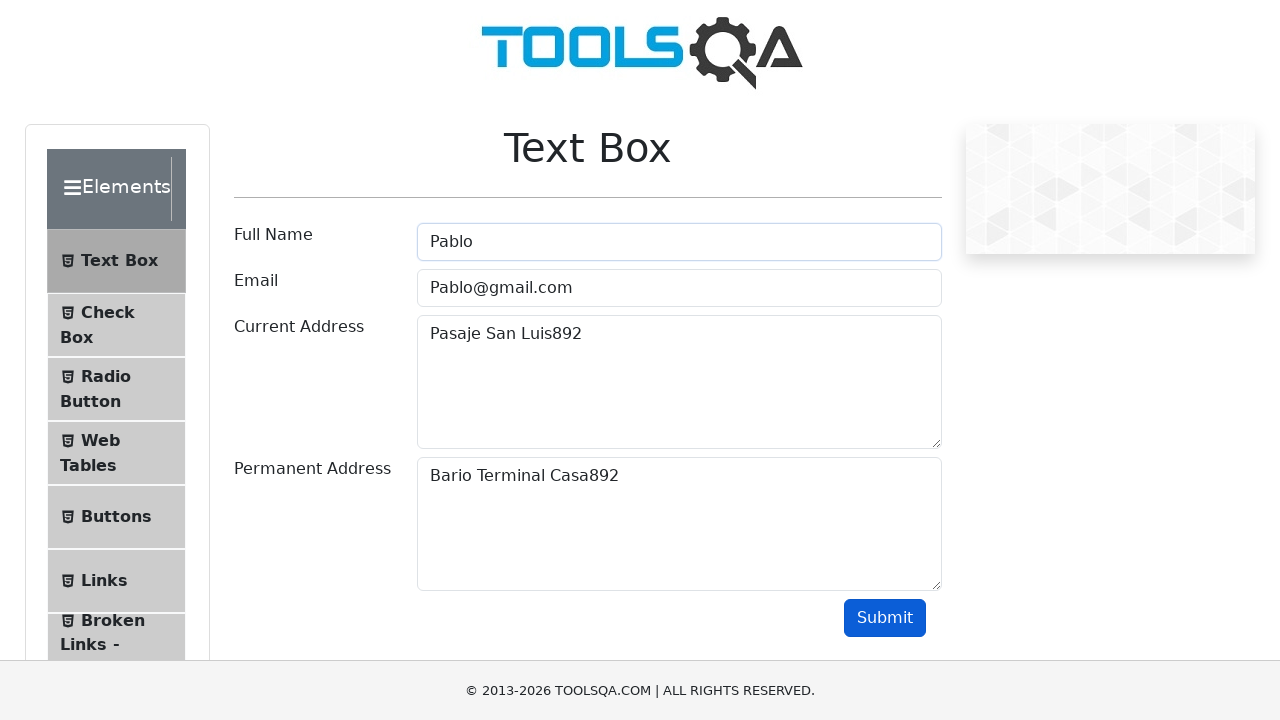

Filled Email field with 'Pablo@gmail.com' on #userEmail
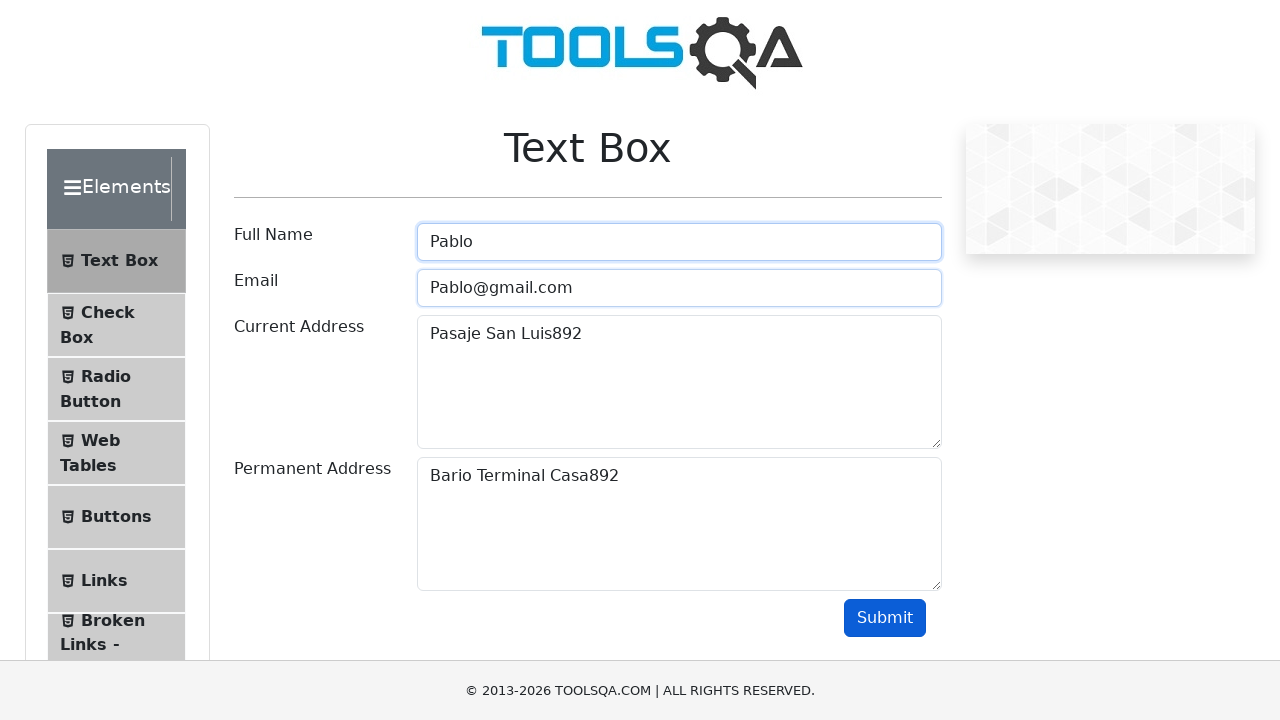

Filled Current Address field with 'Pasaje San Luis228' on #currentAddress
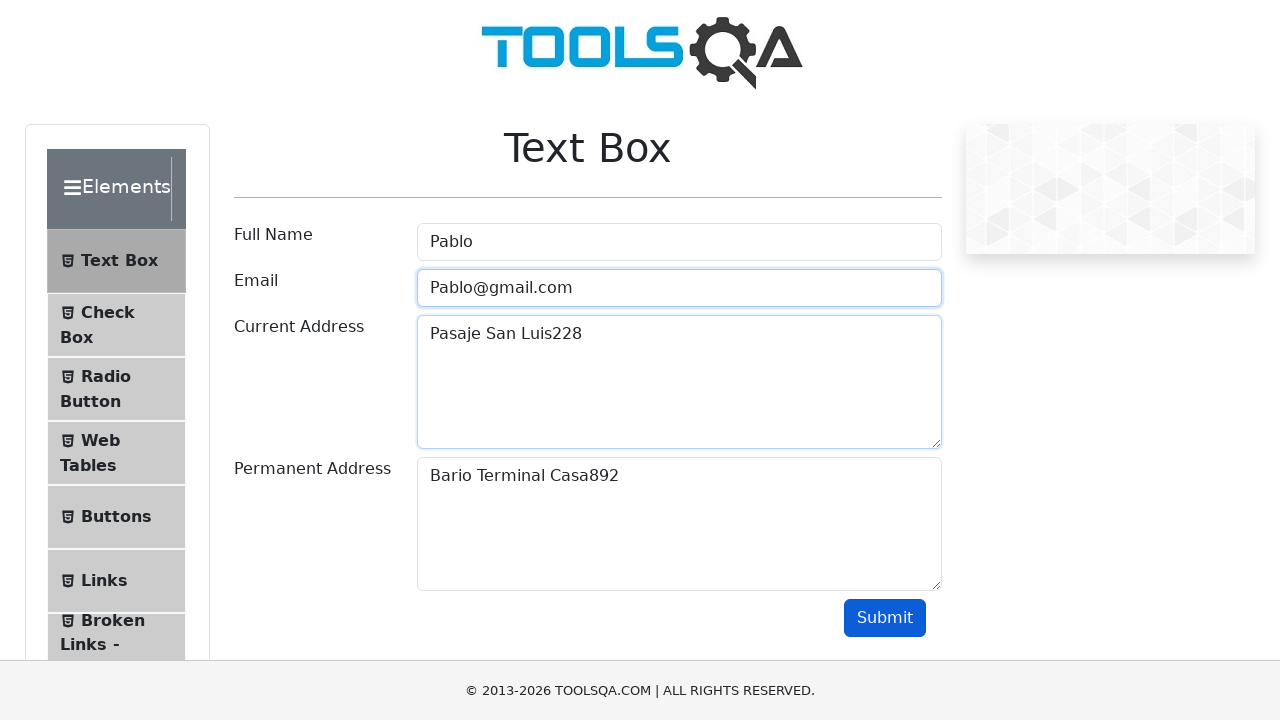

Filled Permanent Address field with 'Bario Terminal Casa228' on #permanentAddress
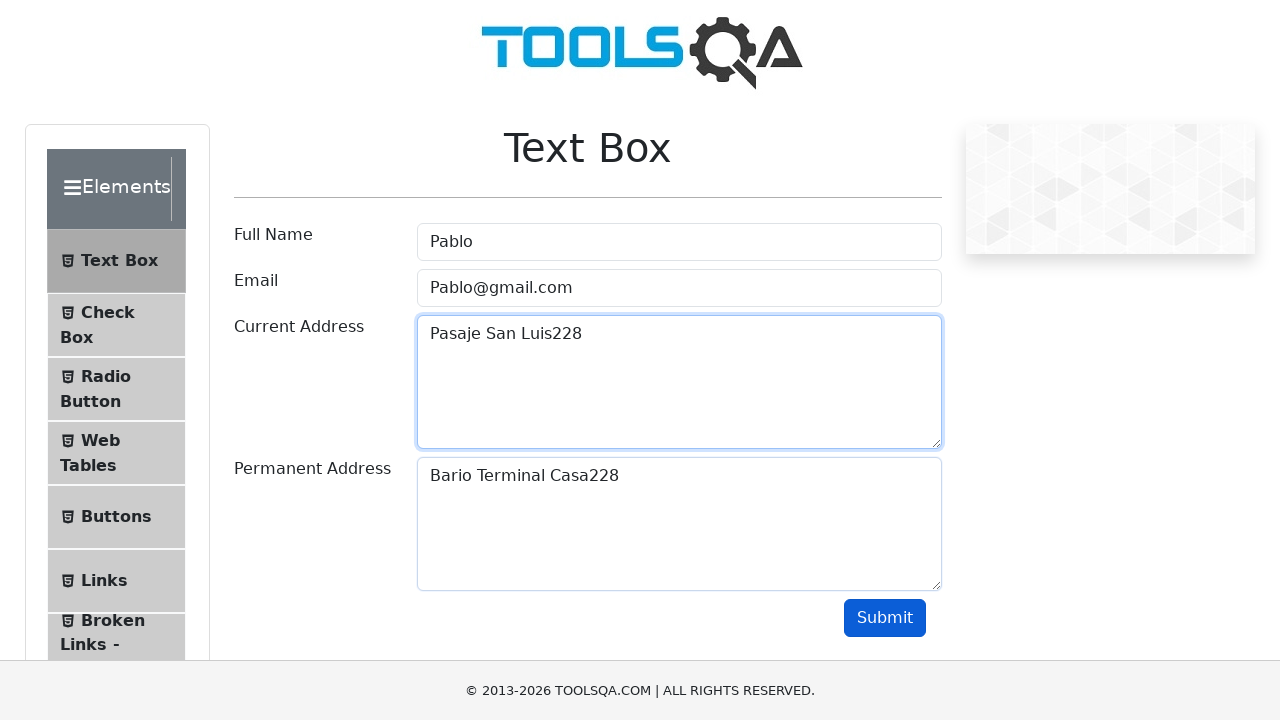

Scrolled to Submit button
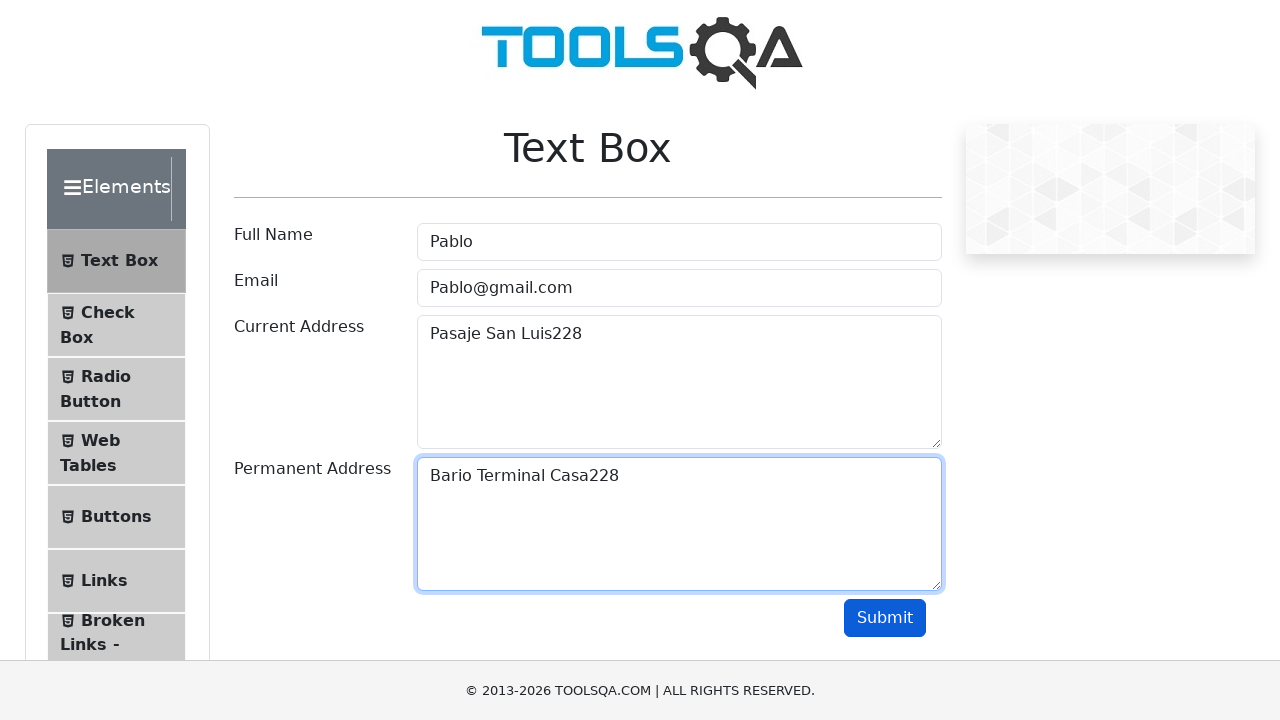

Clicked Submit button (iteration 3/3) at (885, 618) on #submit
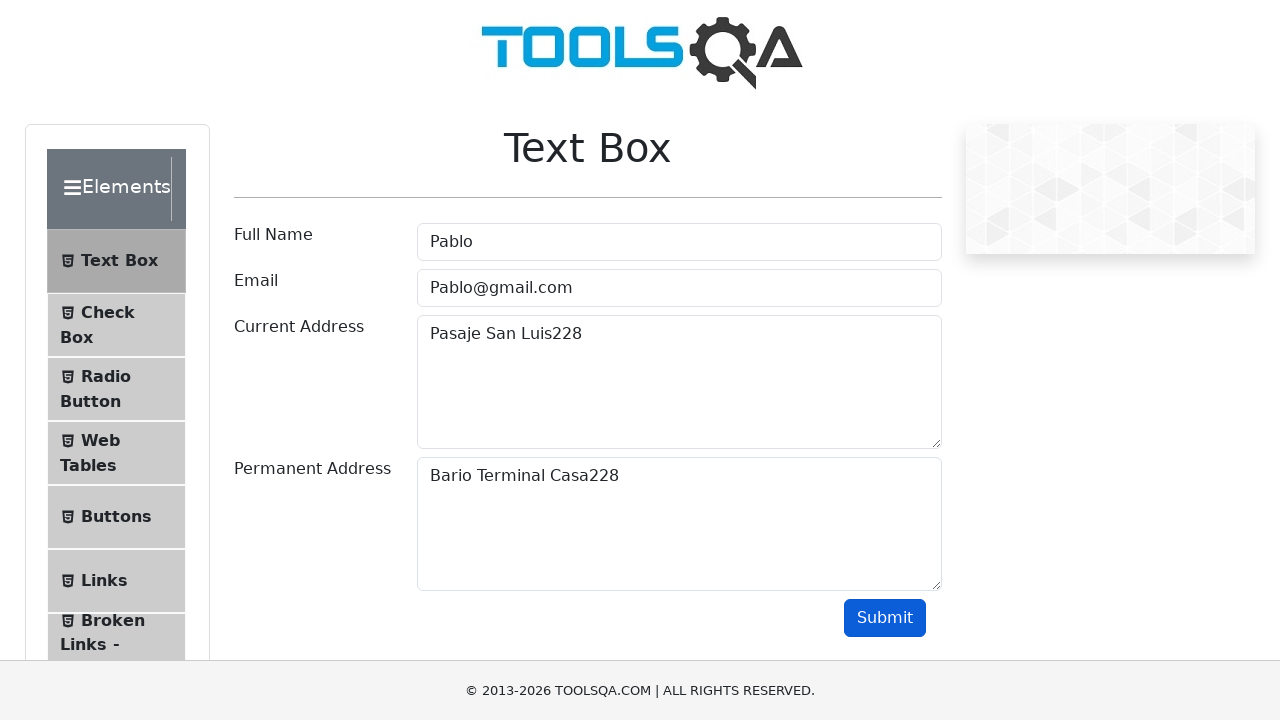

Scrolled back to top of form for next iteration
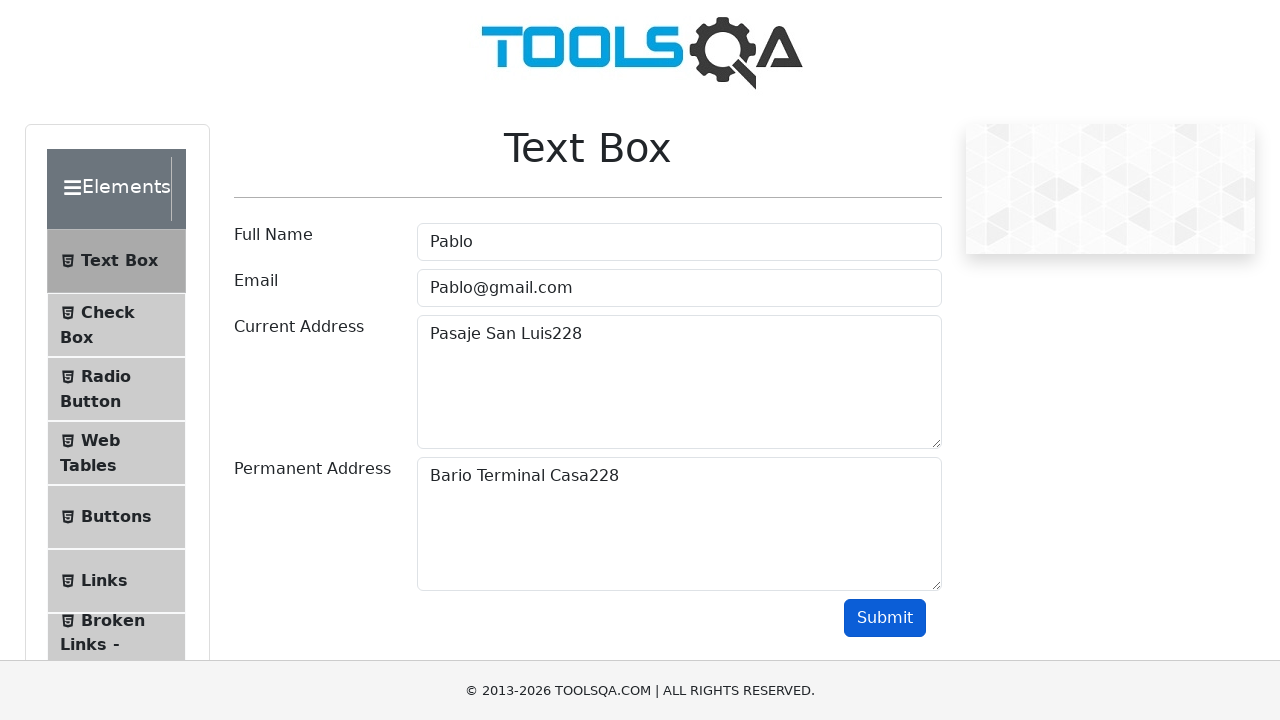

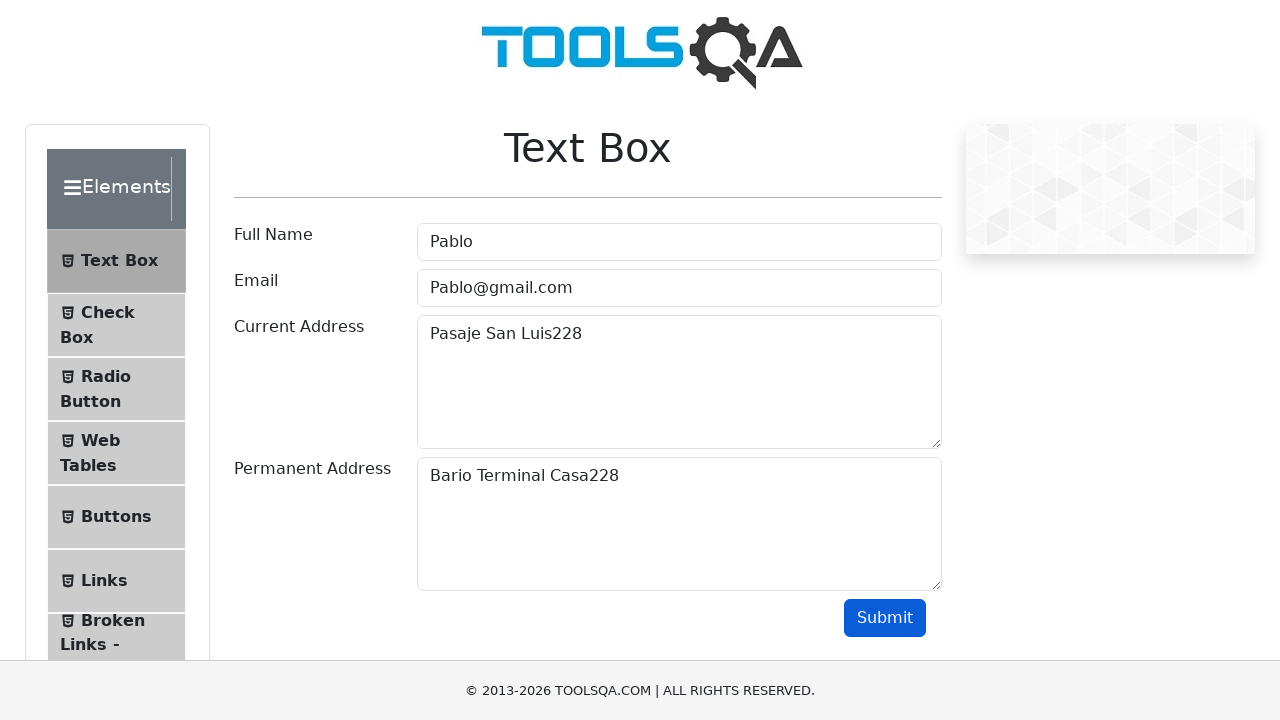